Tests iframe switching functionality by navigating to W3Schools tryit editor, switching to the result iframe, filling in a form with first and last name, and submitting it.

Starting URL: https://www.w3schools.com/html/tryit.asp?filename=tryhtml_form_post

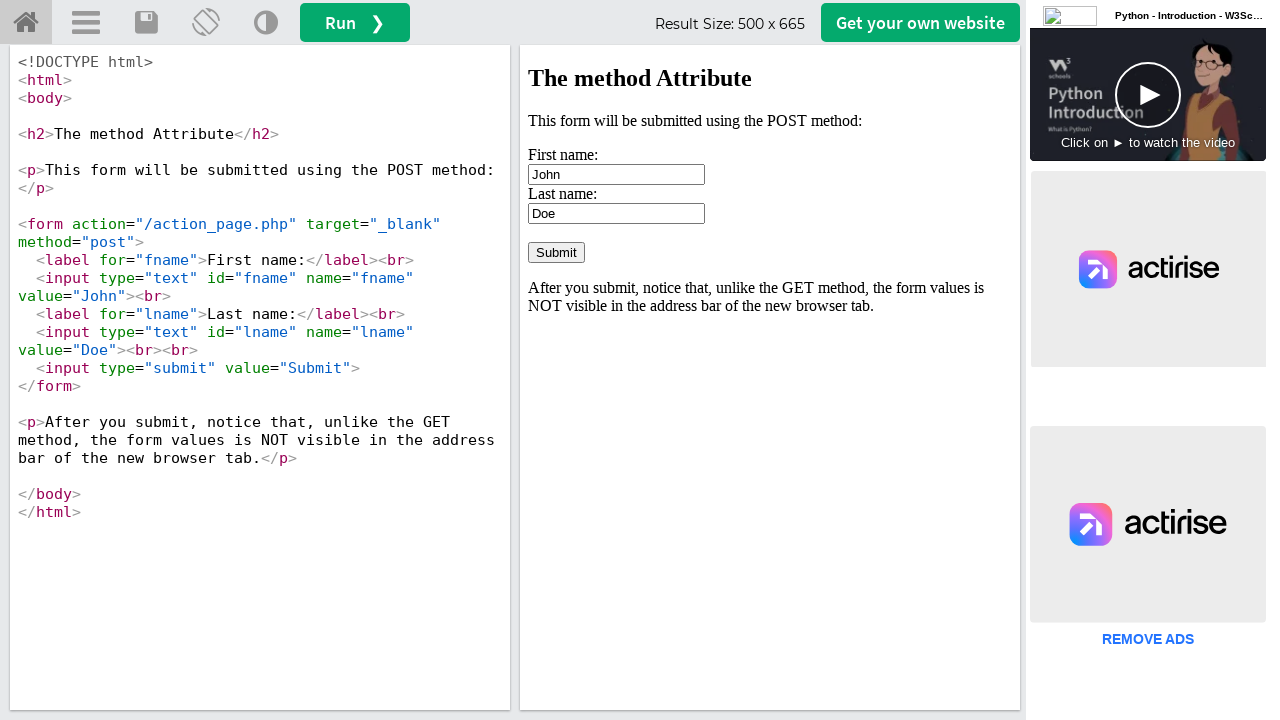

Waited for page to load with domcontentloaded state
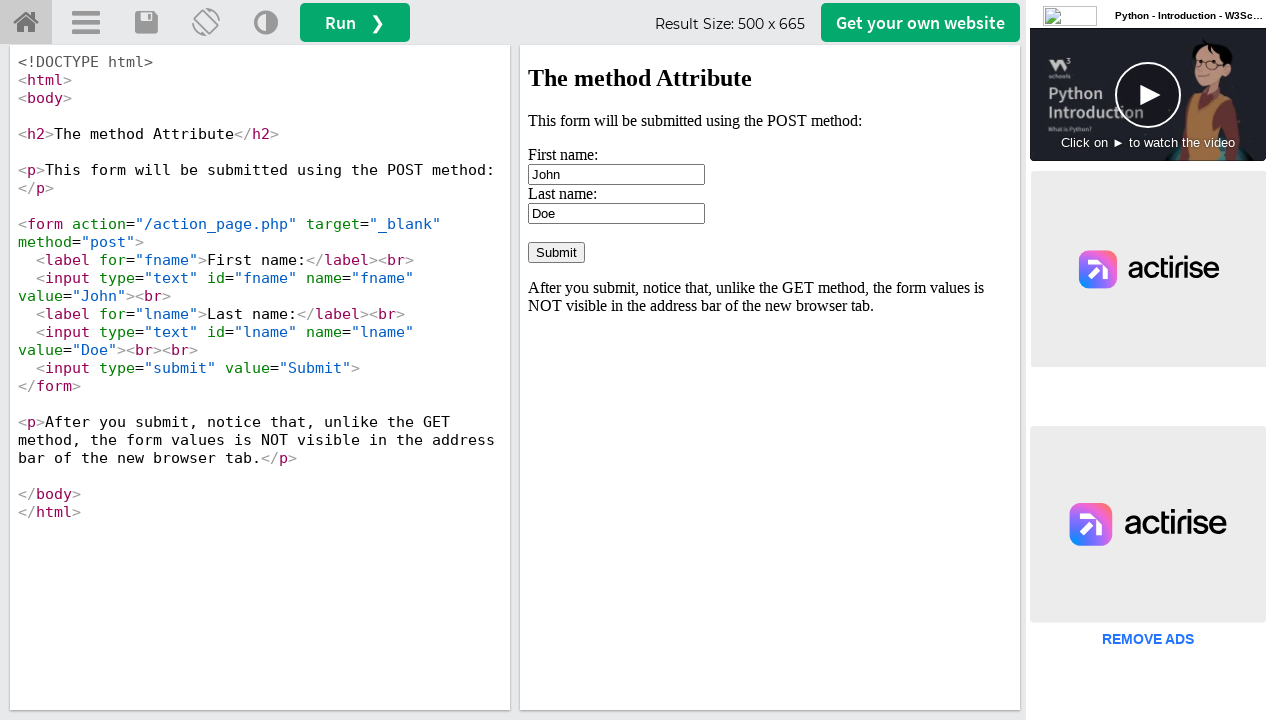

Located the iframeResult iframe containing the form
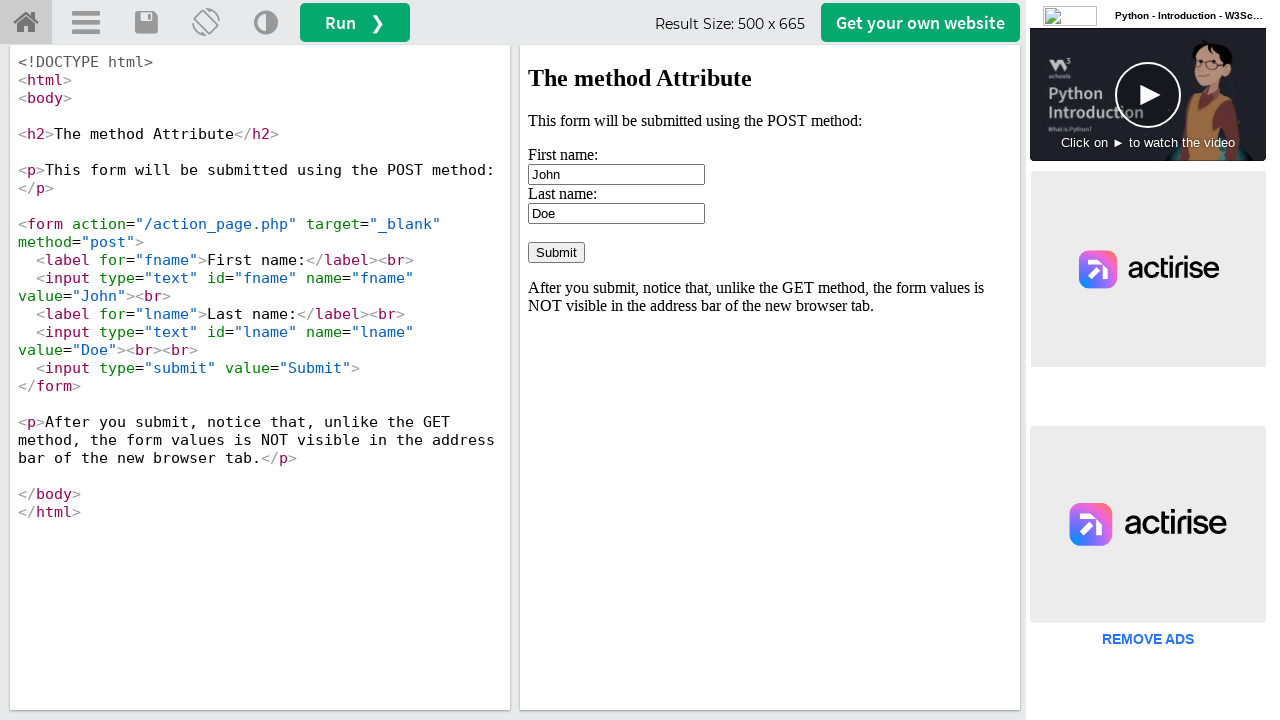

Cleared the first name input field on iframe#iframeResult >> internal:control=enter-frame >> input#fname
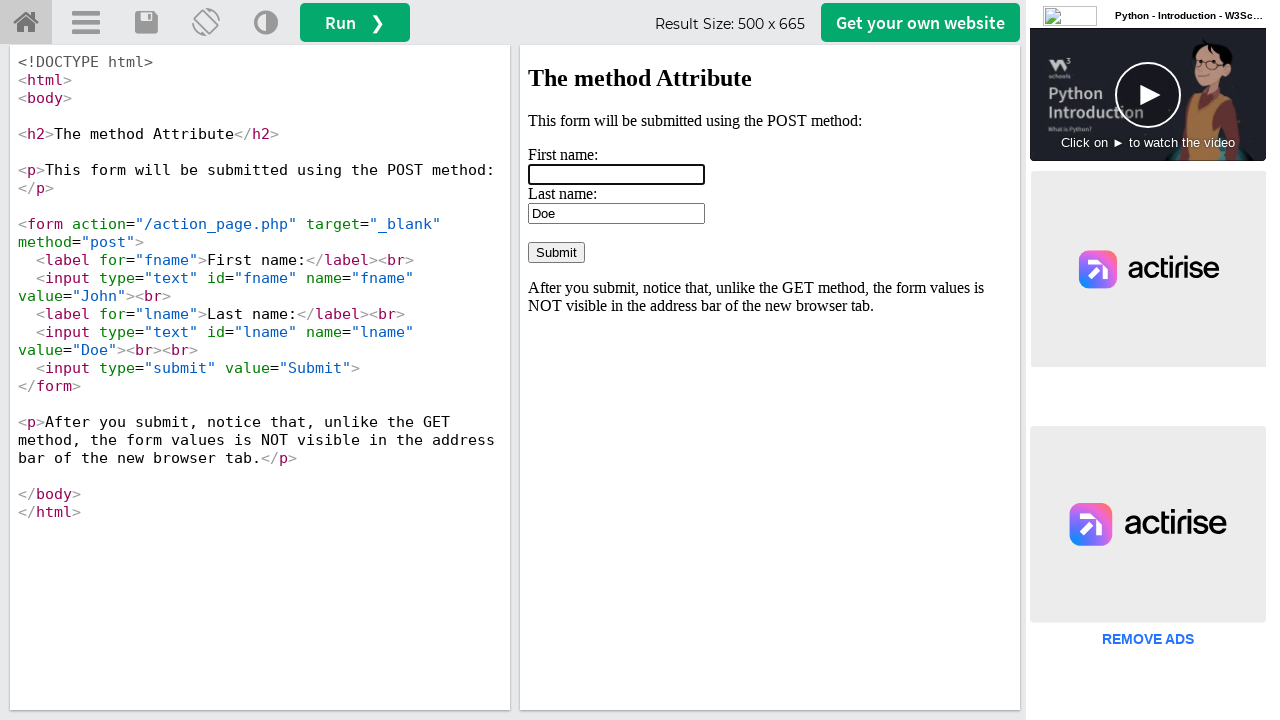

Filled first name field with 'Akanksha' on iframe#iframeResult >> internal:control=enter-frame >> input#fname
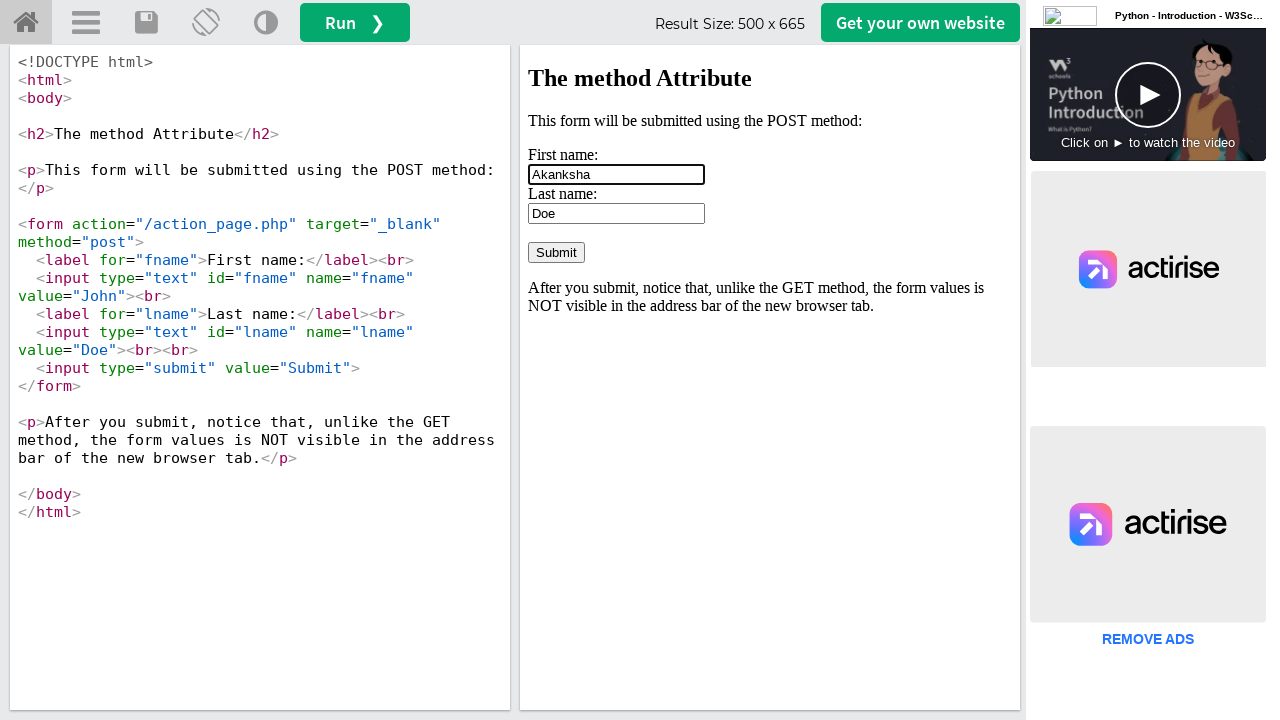

Cleared the last name input field on iframe#iframeResult >> internal:control=enter-frame >> input#lname
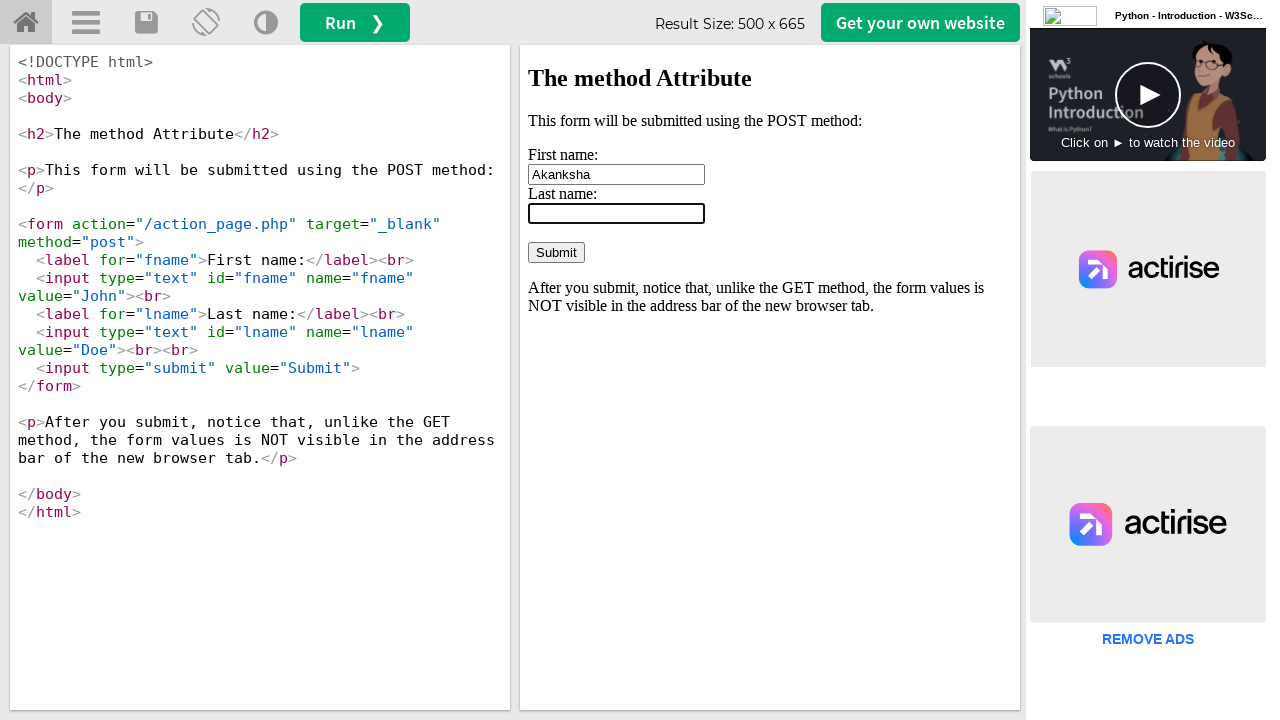

Filled last name field with 'Hedaoo' on iframe#iframeResult >> internal:control=enter-frame >> input#lname
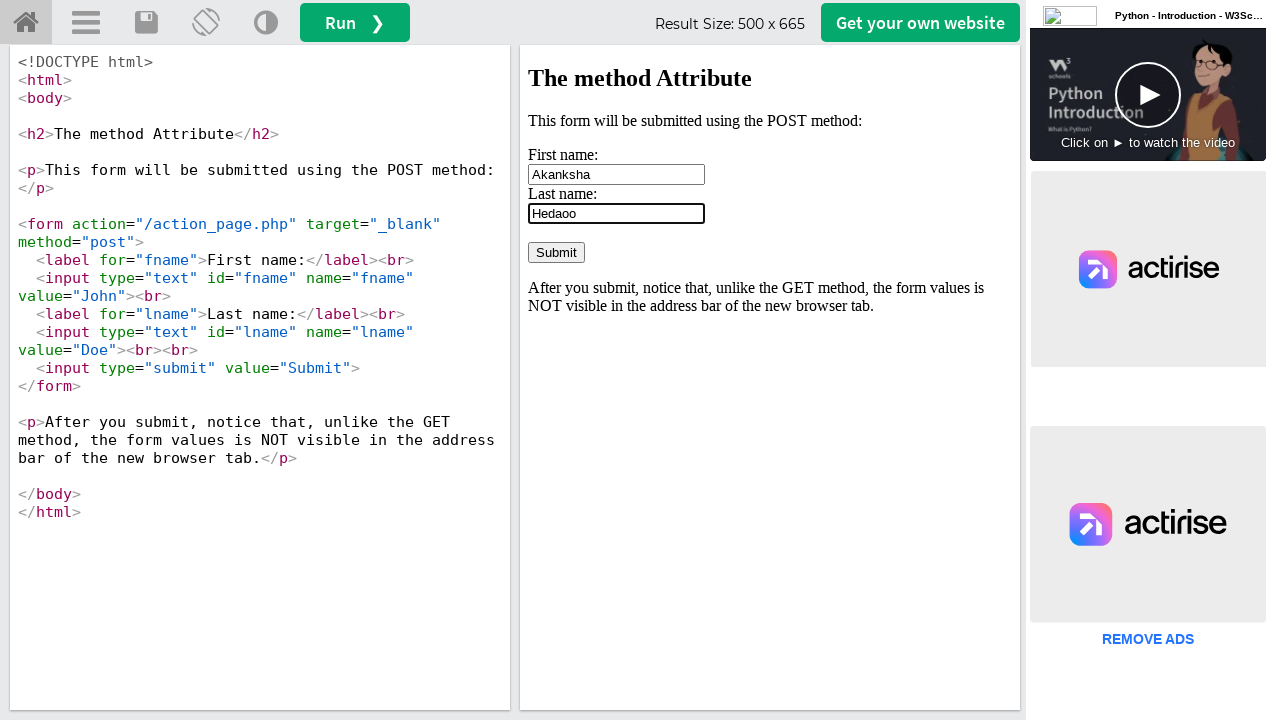

Clicked the form submit button at (556, 252) on iframe#iframeResult >> internal:control=enter-frame >> input[type='submit']
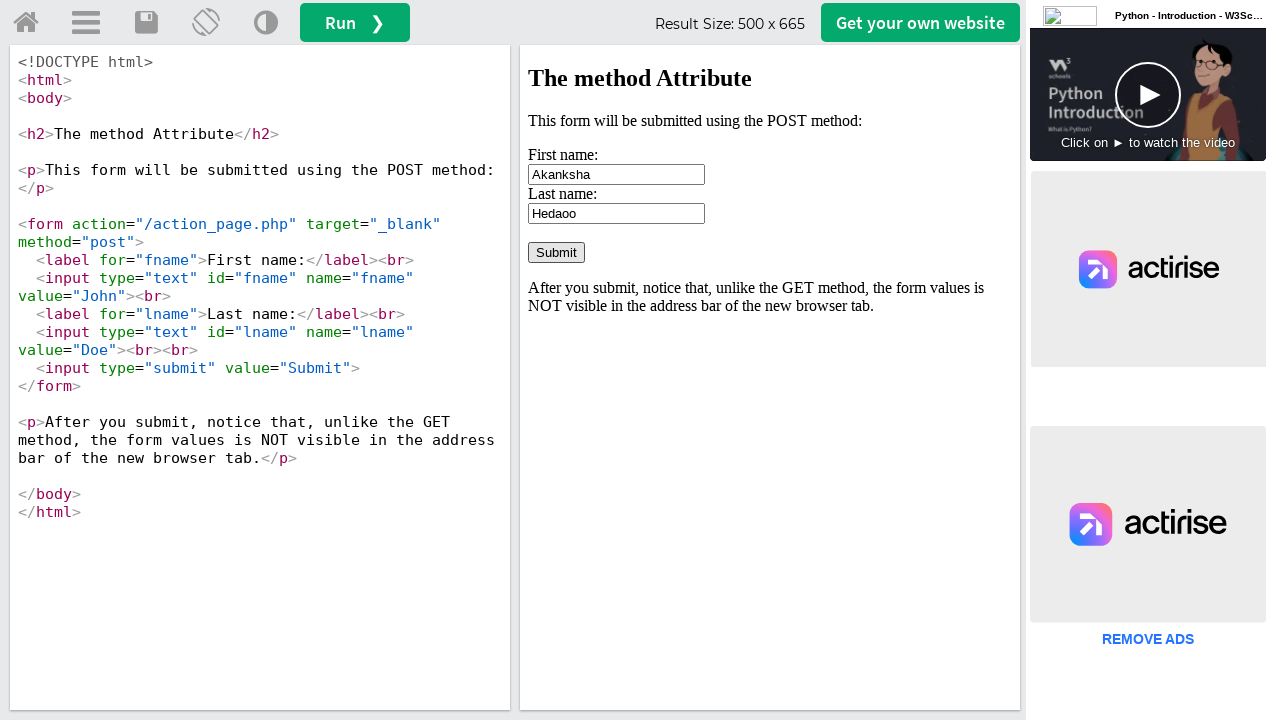

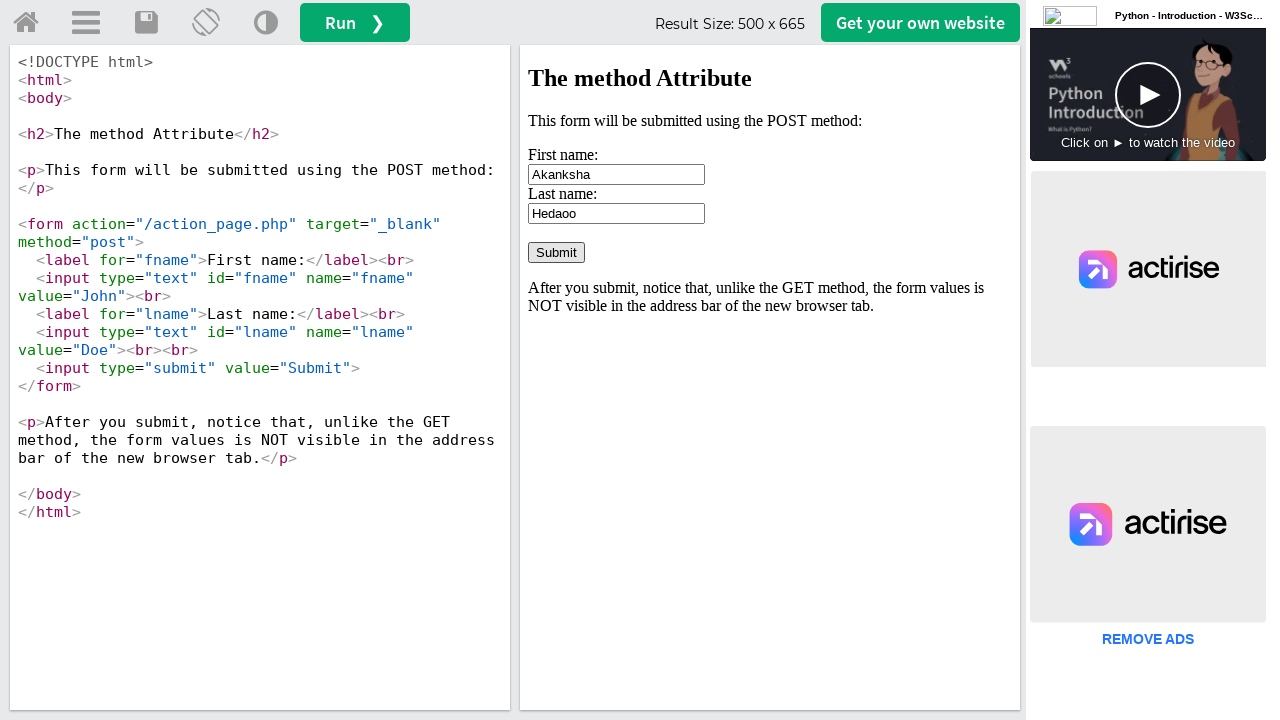